Tests multiple window handling by navigating to the Multiple Windows page, clicking a link that opens a new window, switching to the new window, and verifying its content

Starting URL: https://the-internet.herokuapp.com/

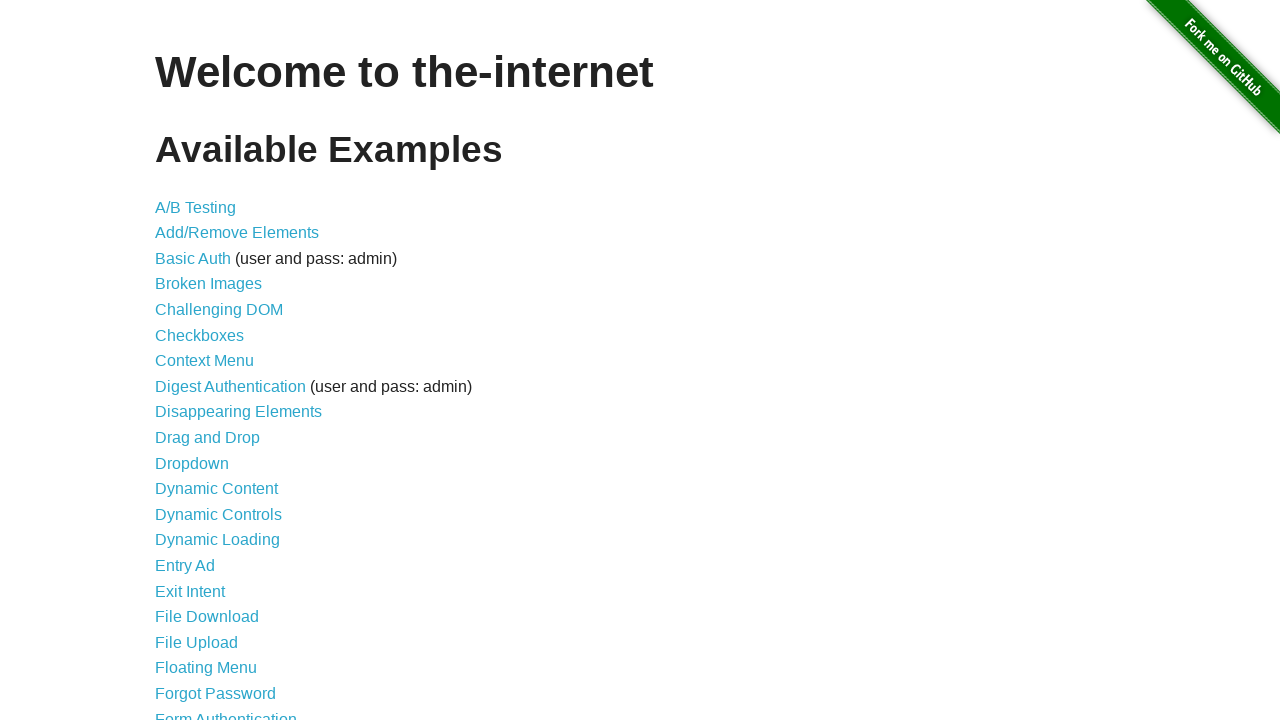

Clicked on Multiple Windows link at (218, 369) on text=Multiple Windows
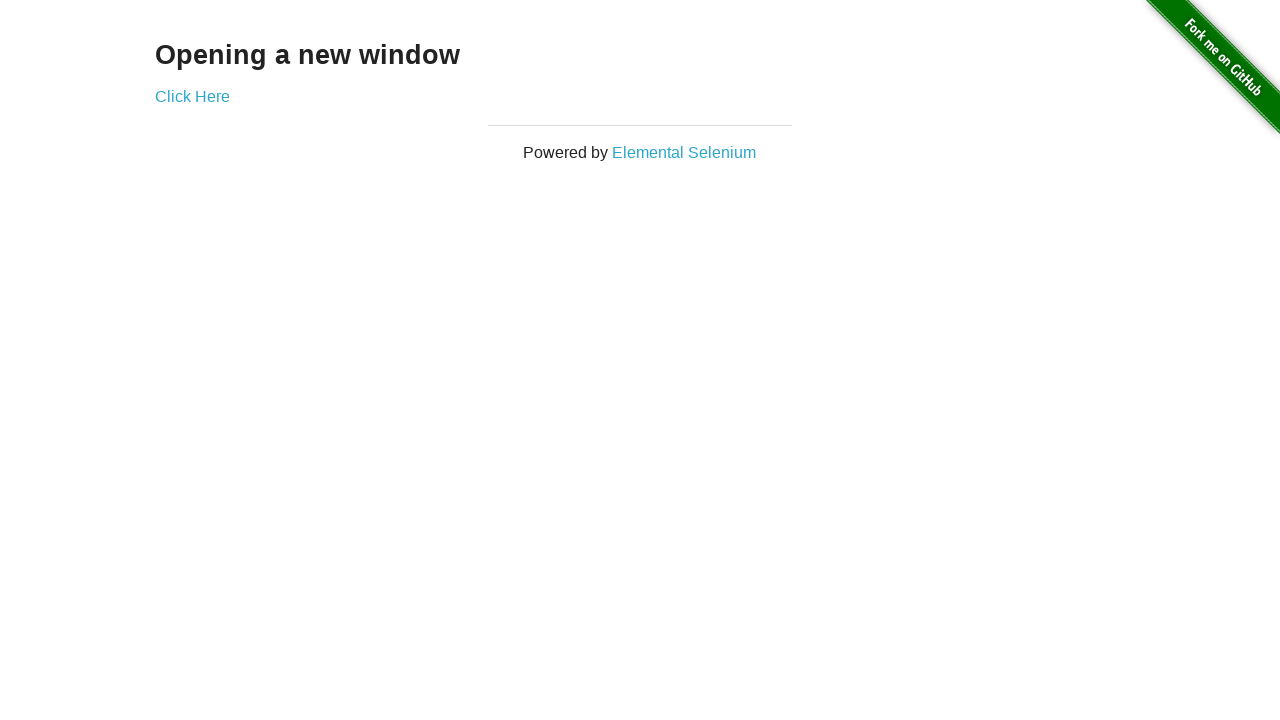

Clicked 'Click Here' link to open new window at (192, 96) on text=Click Here
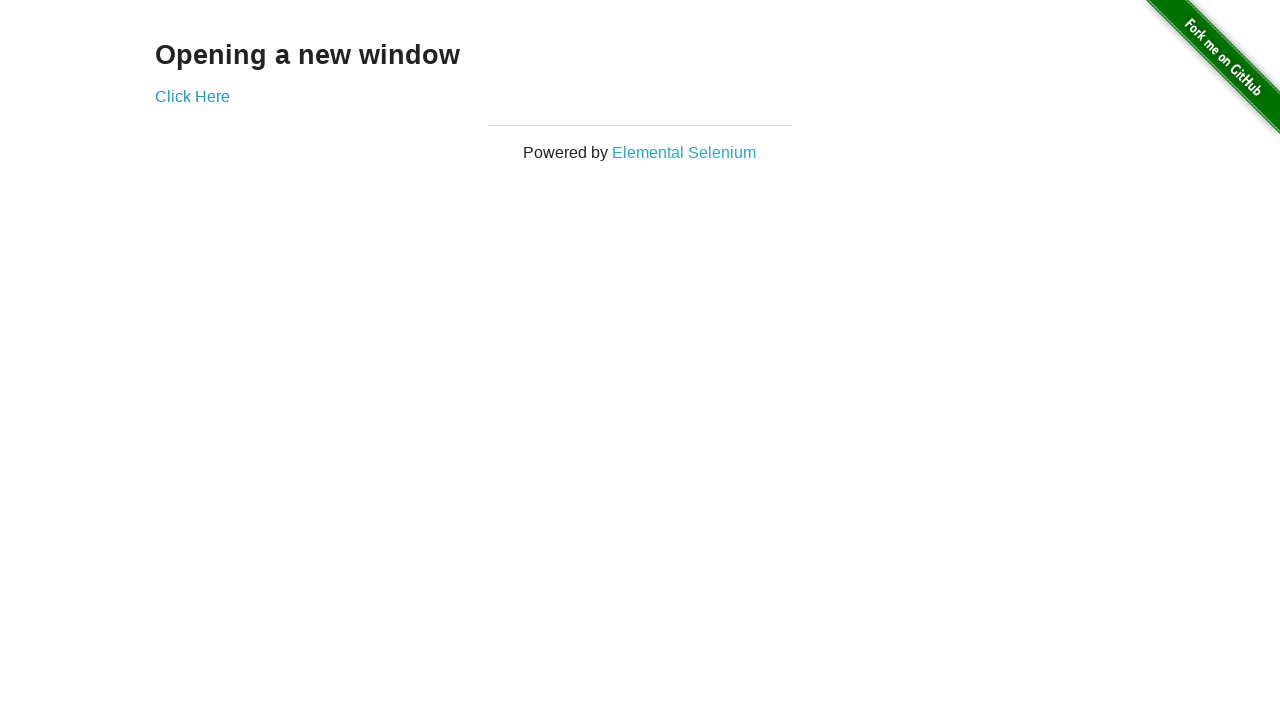

Captured new window/page reference
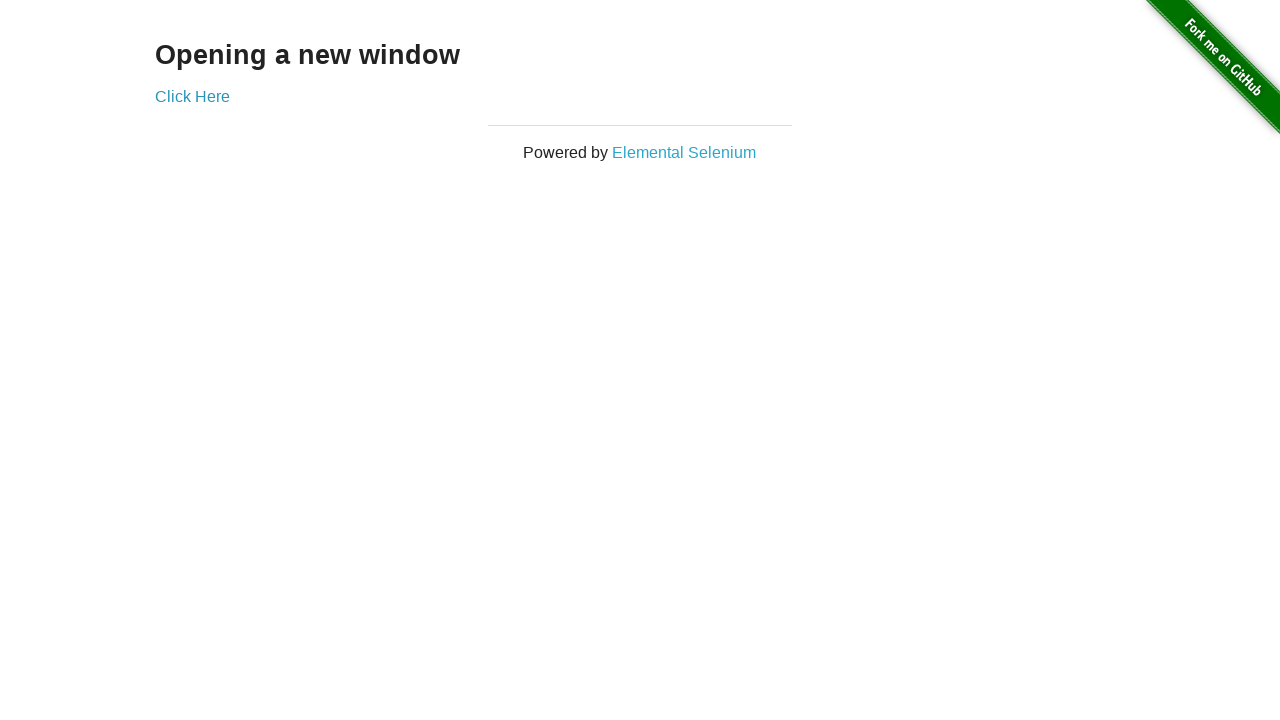

Waited for heading element to load in new window
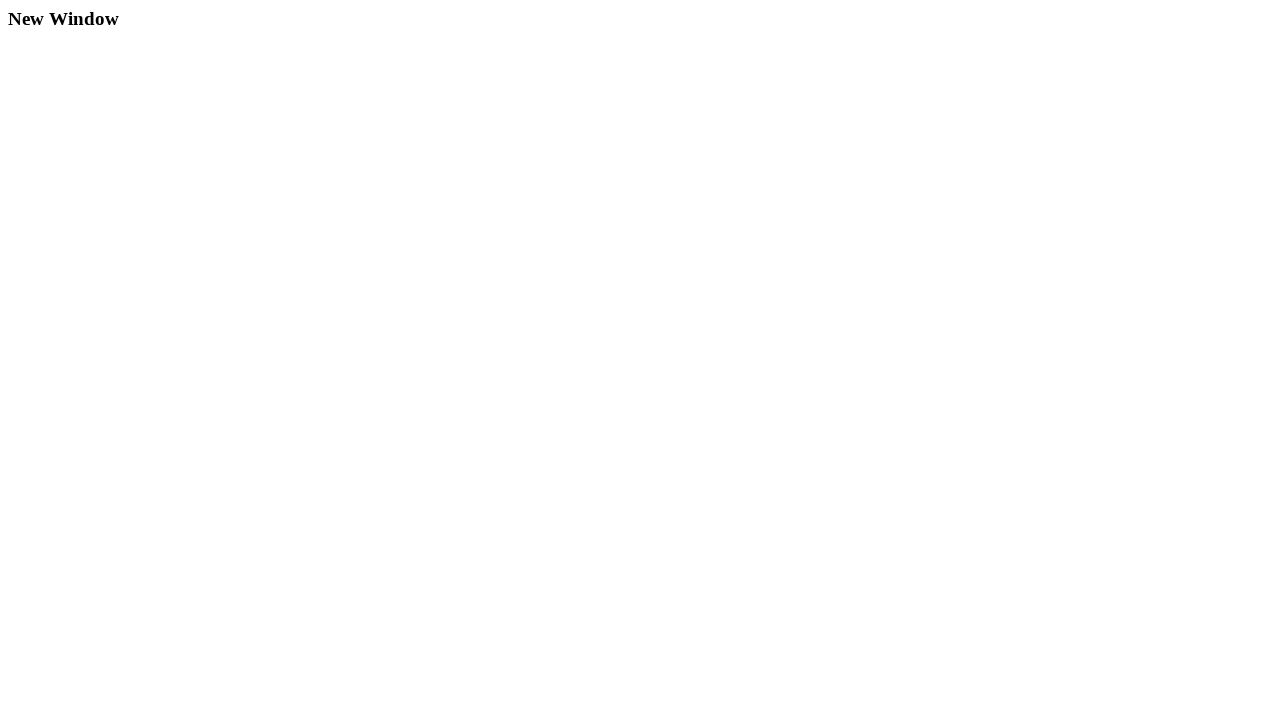

Retrieved heading text content from new window
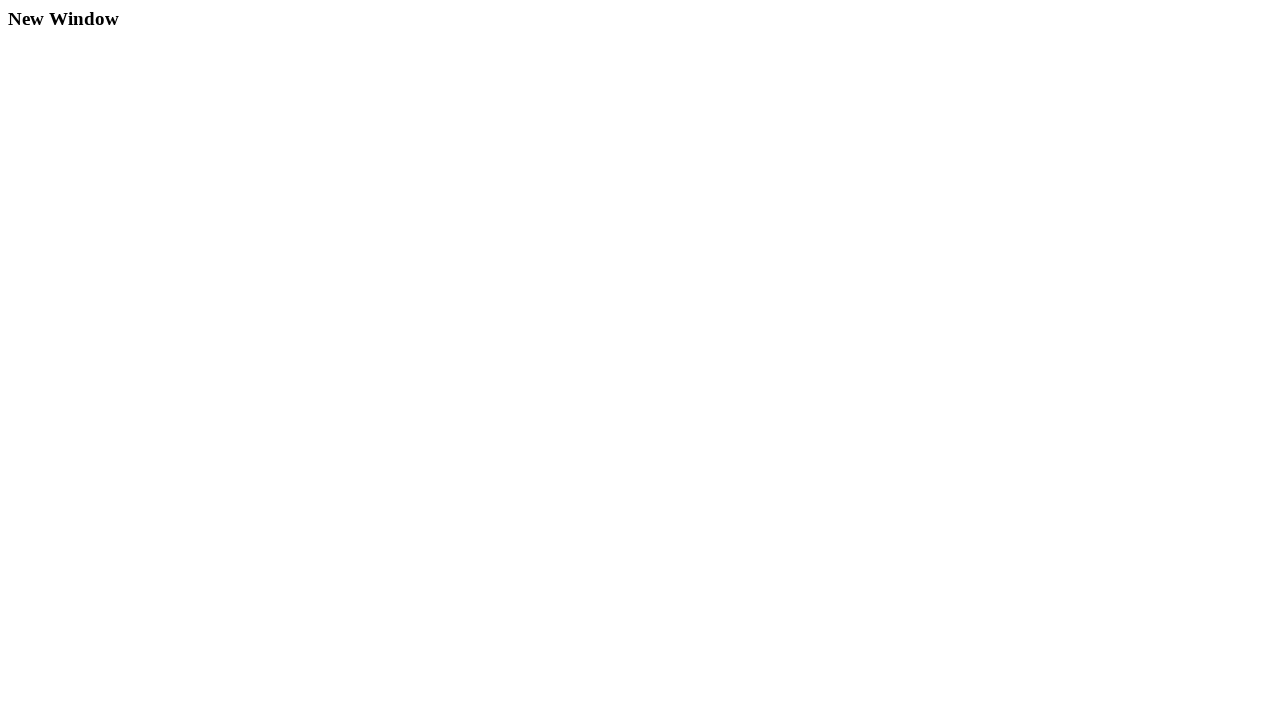

Verified heading text is 'New Window'
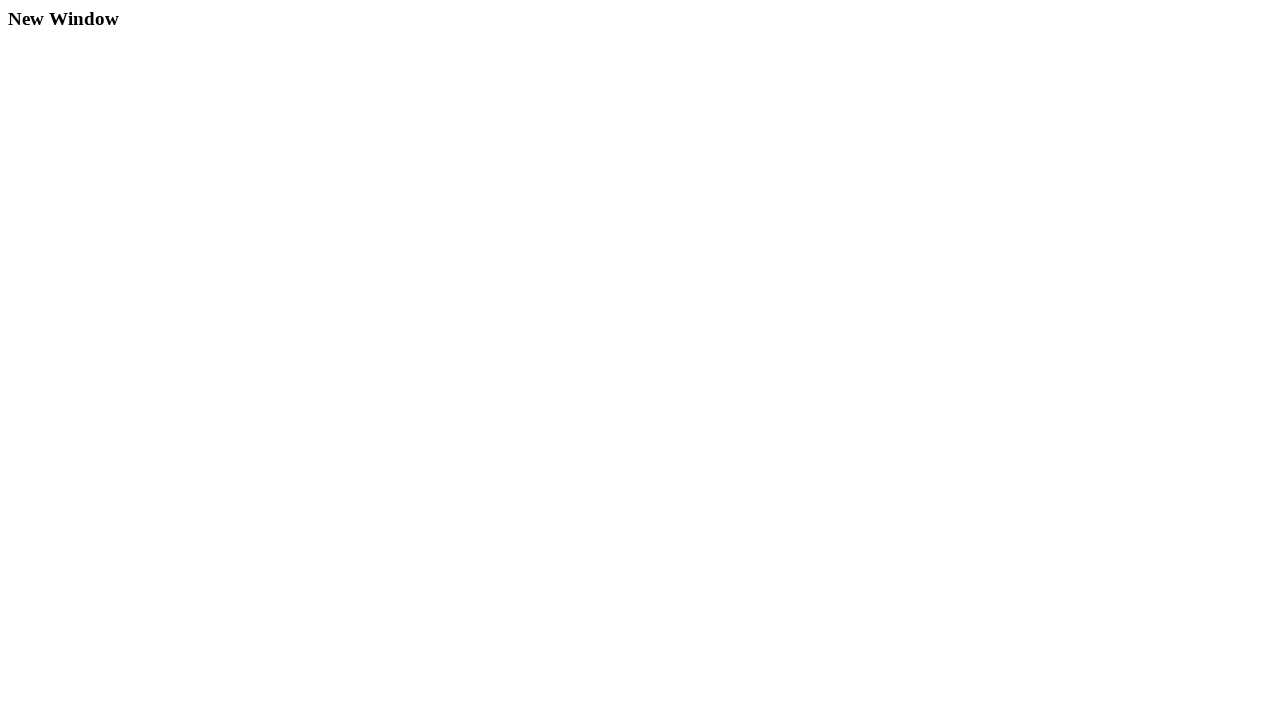

Closed new window
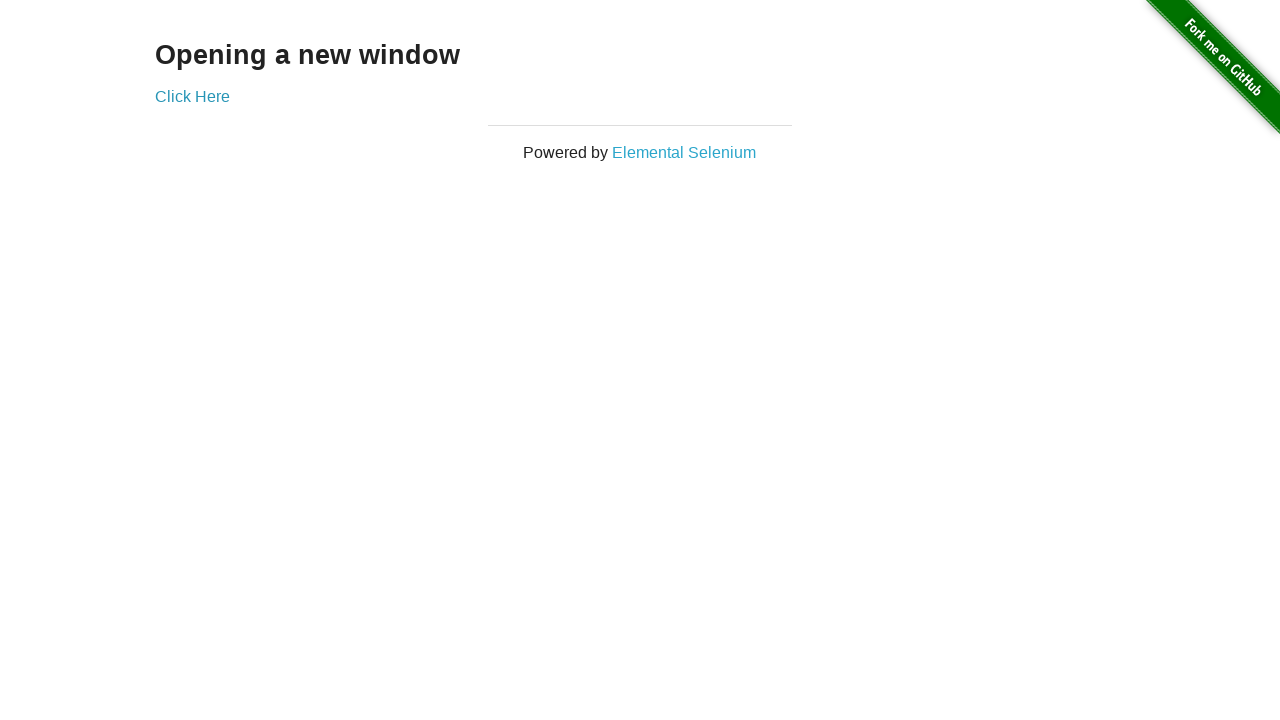

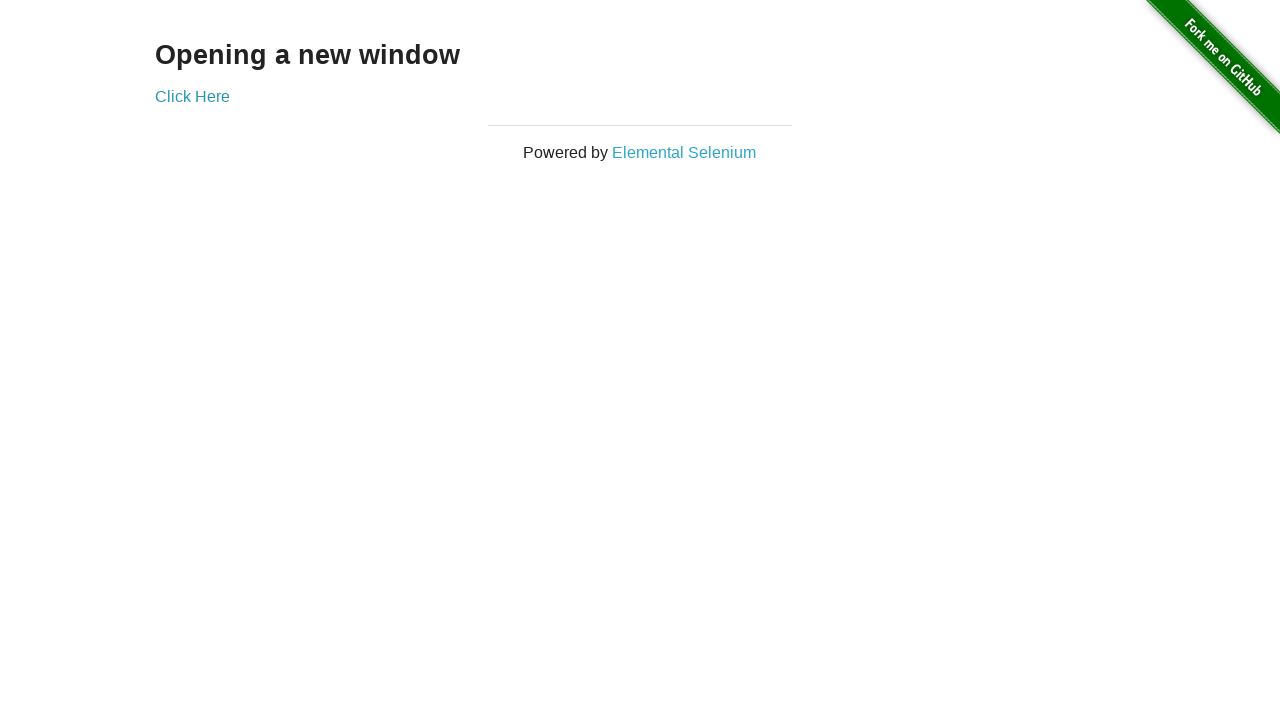